Tests selecting an option from a dropdown using Playwright's select_option method with text matching

Starting URL: http://the-internet.herokuapp.com/dropdown

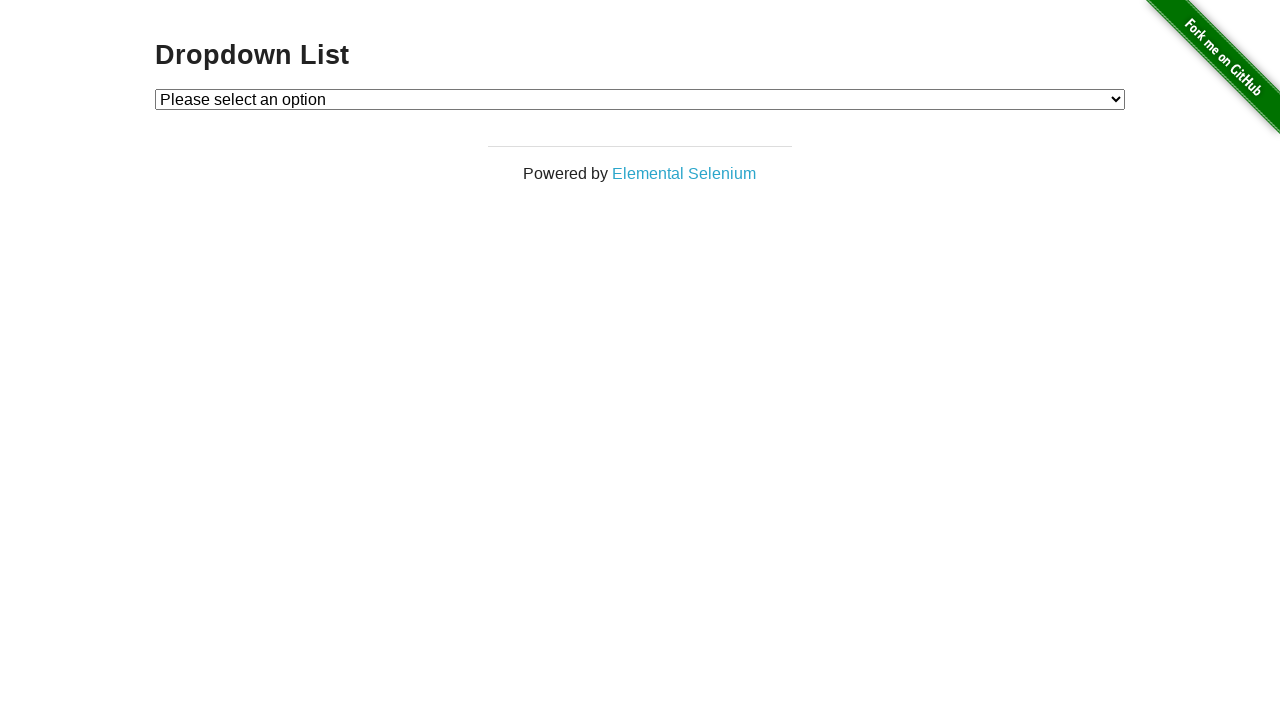

Waited for dropdown element to be available
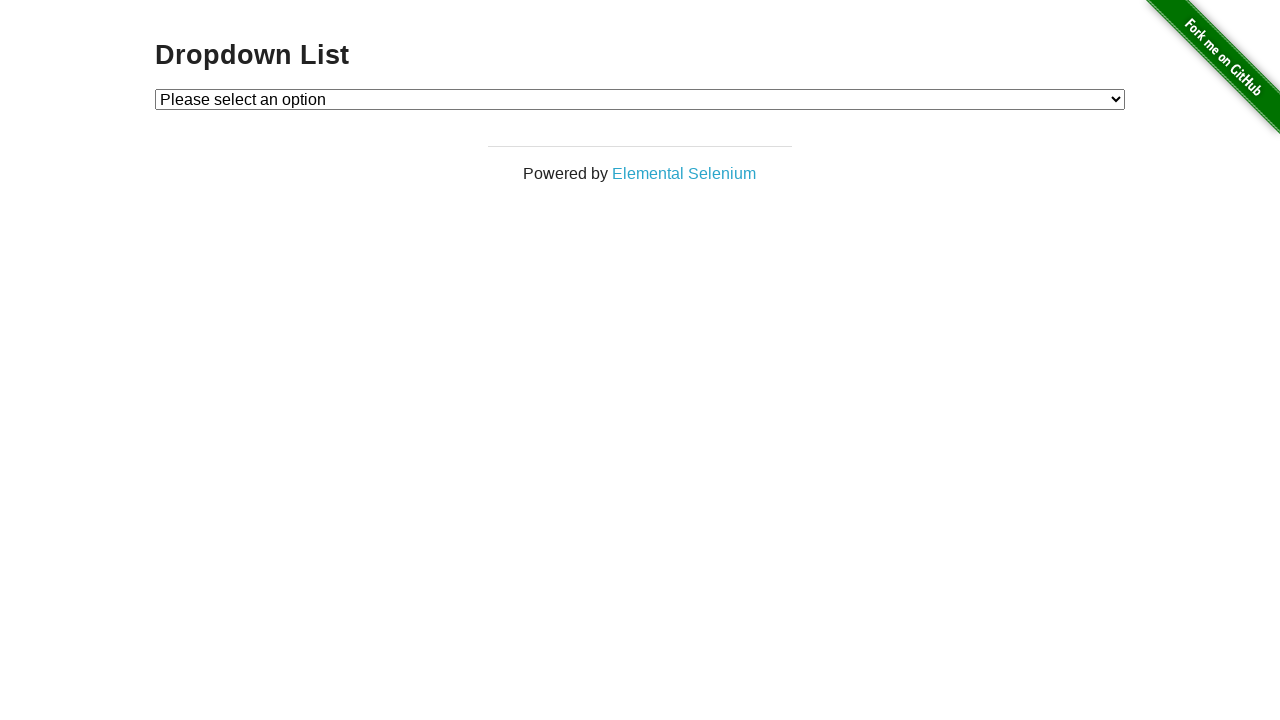

Selected 'Option 1' from dropdown using select_option method on #dropdown
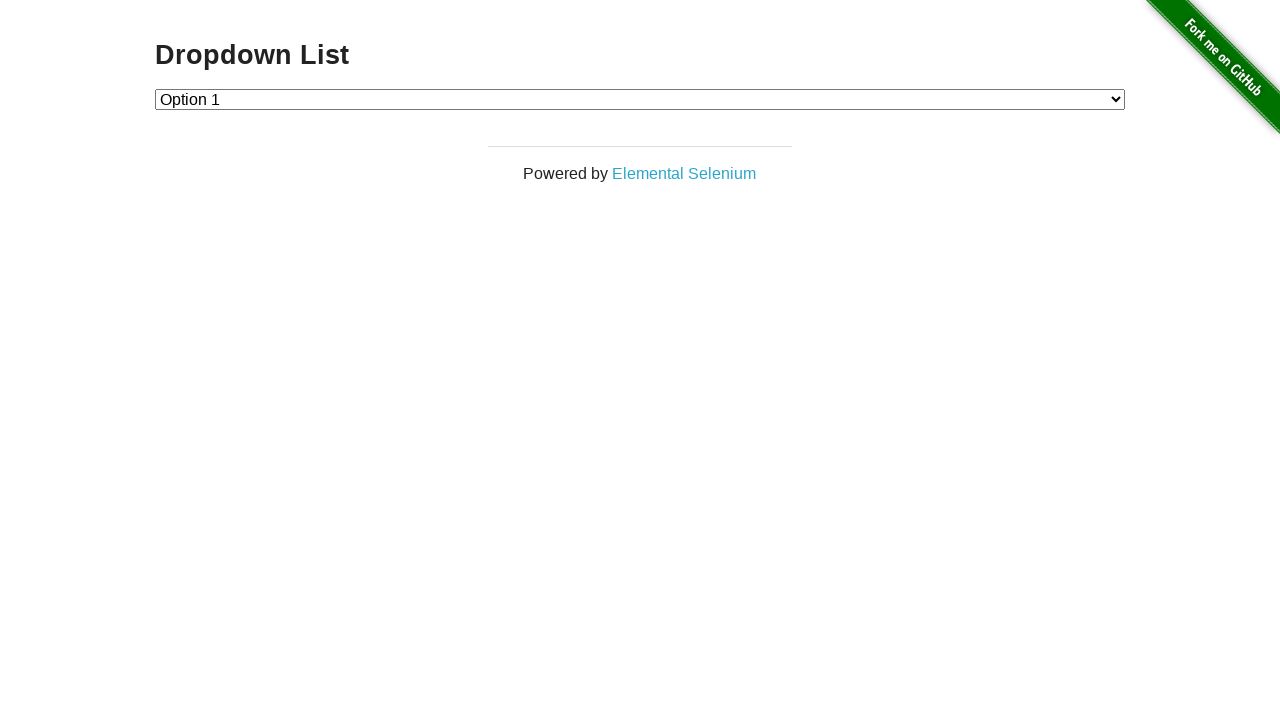

Retrieved the text of the selected dropdown option
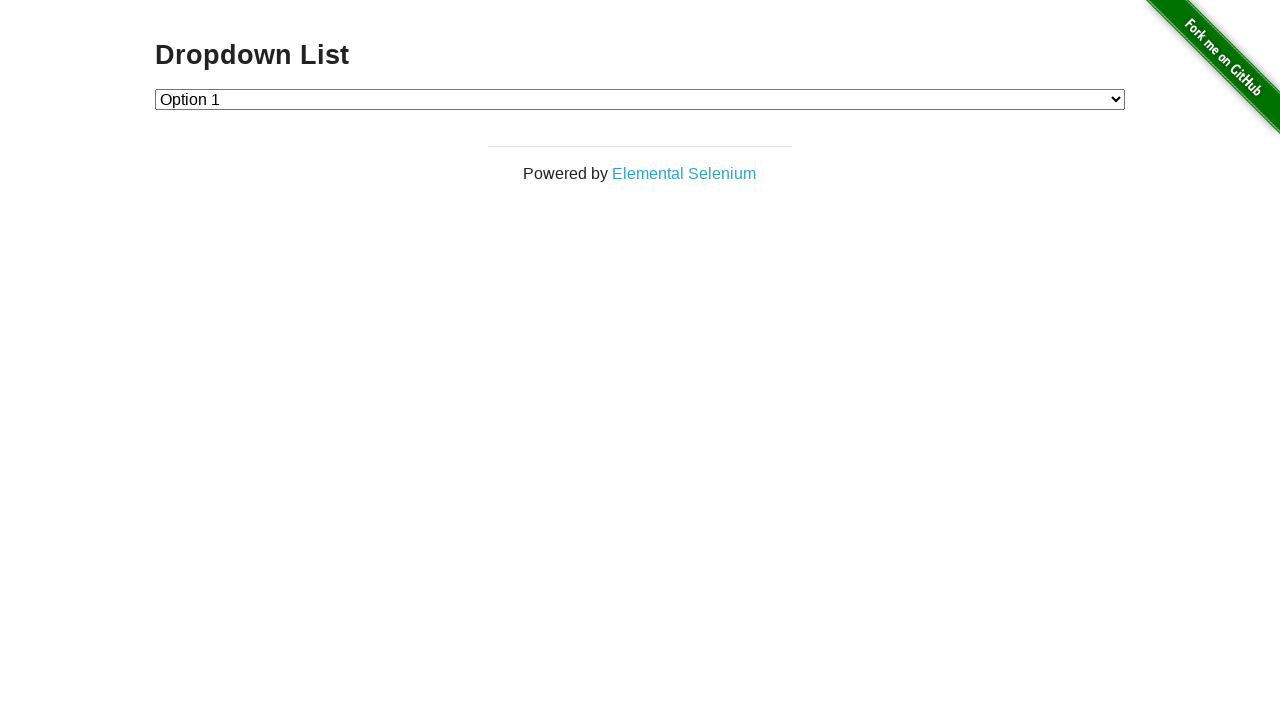

Verified that 'Option 1' is correctly selected in the dropdown
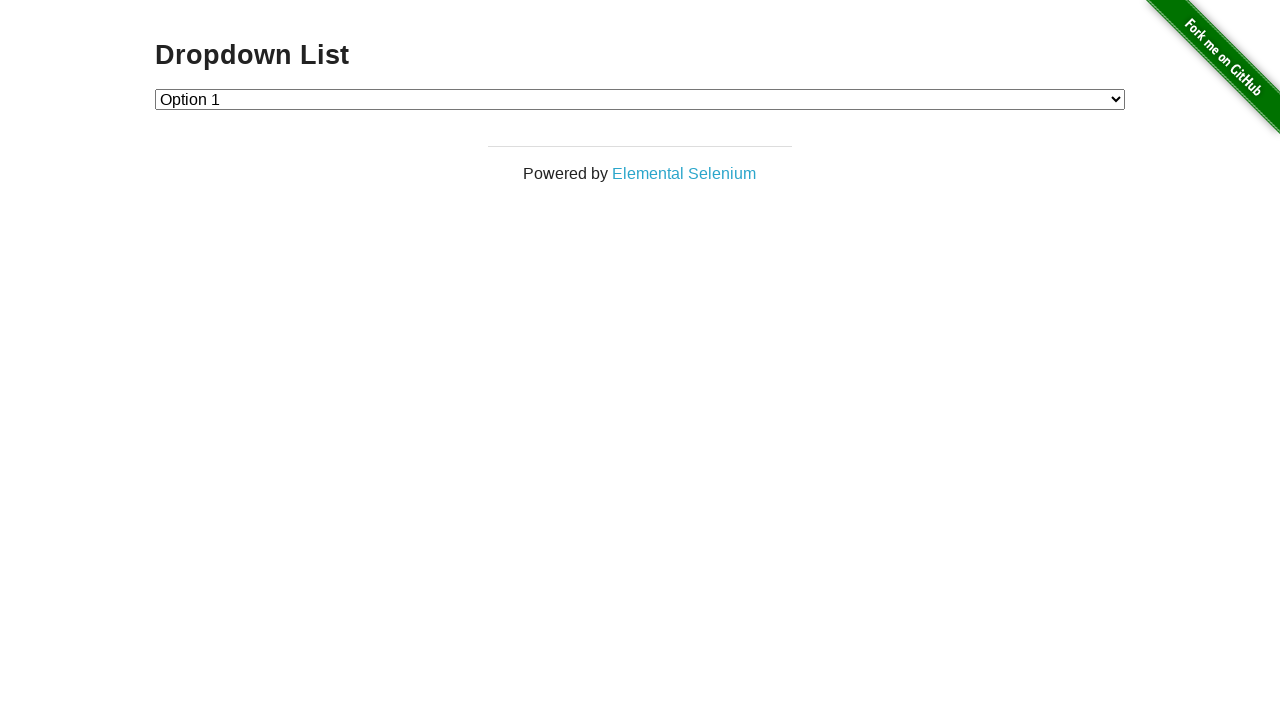

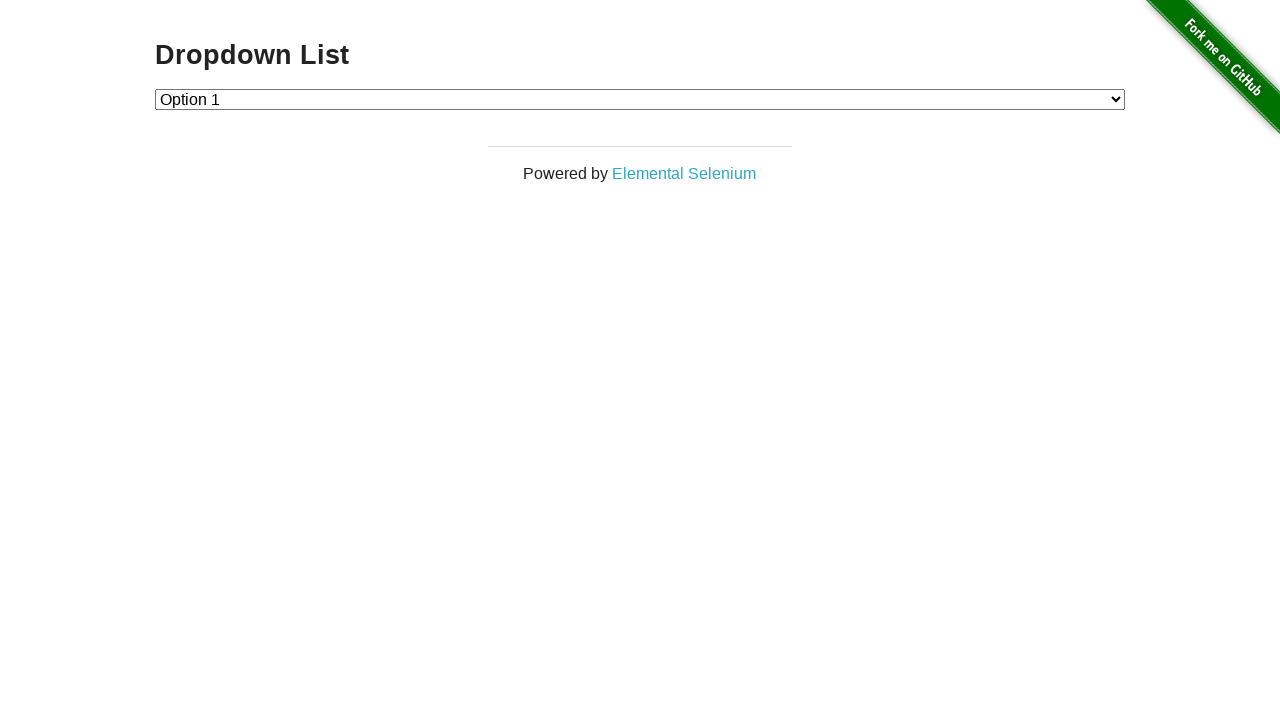